Tests JavaScript alert handling by clicking buttons that trigger different types of alerts (simple alert, confirm dialog, and prompt) and interacting with them using accept, dismiss, and text input.

Starting URL: https://the-internet.herokuapp.com/javascript_alerts

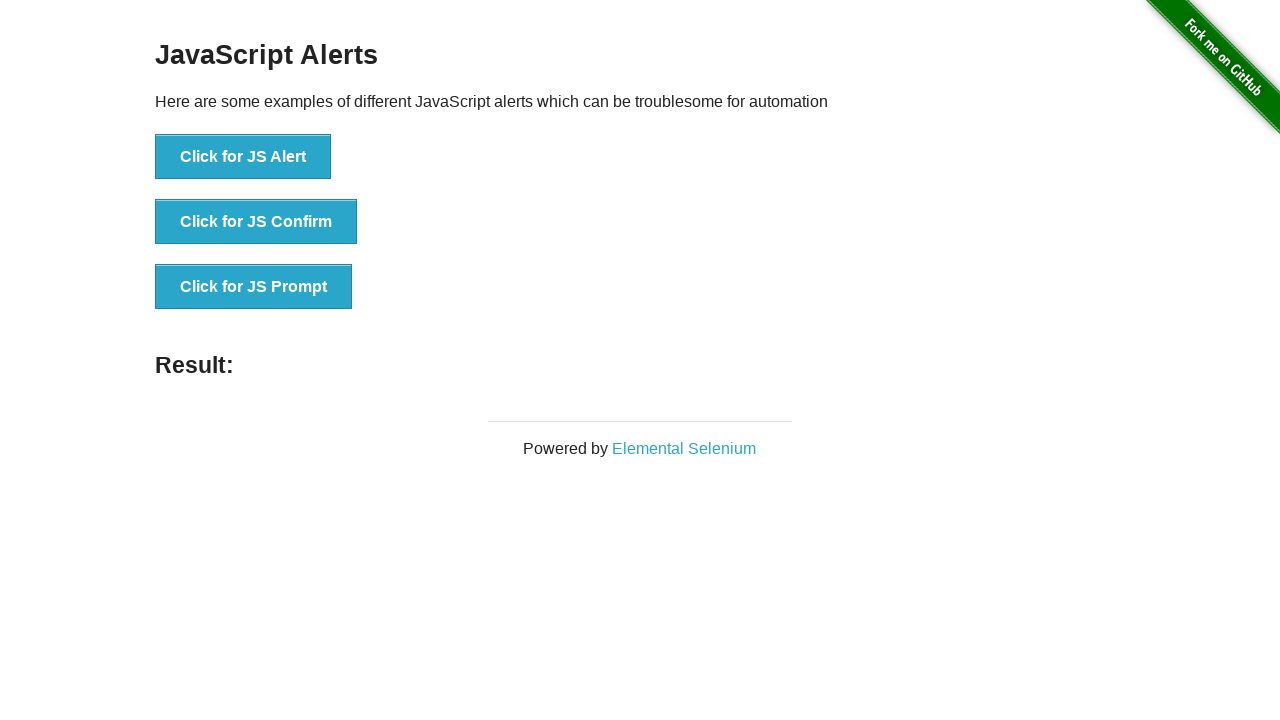

Clicked 'Click for JS Alert' button and accepted the alert dialog at (243, 157) on xpath=//button[text()='Click for JS Alert']
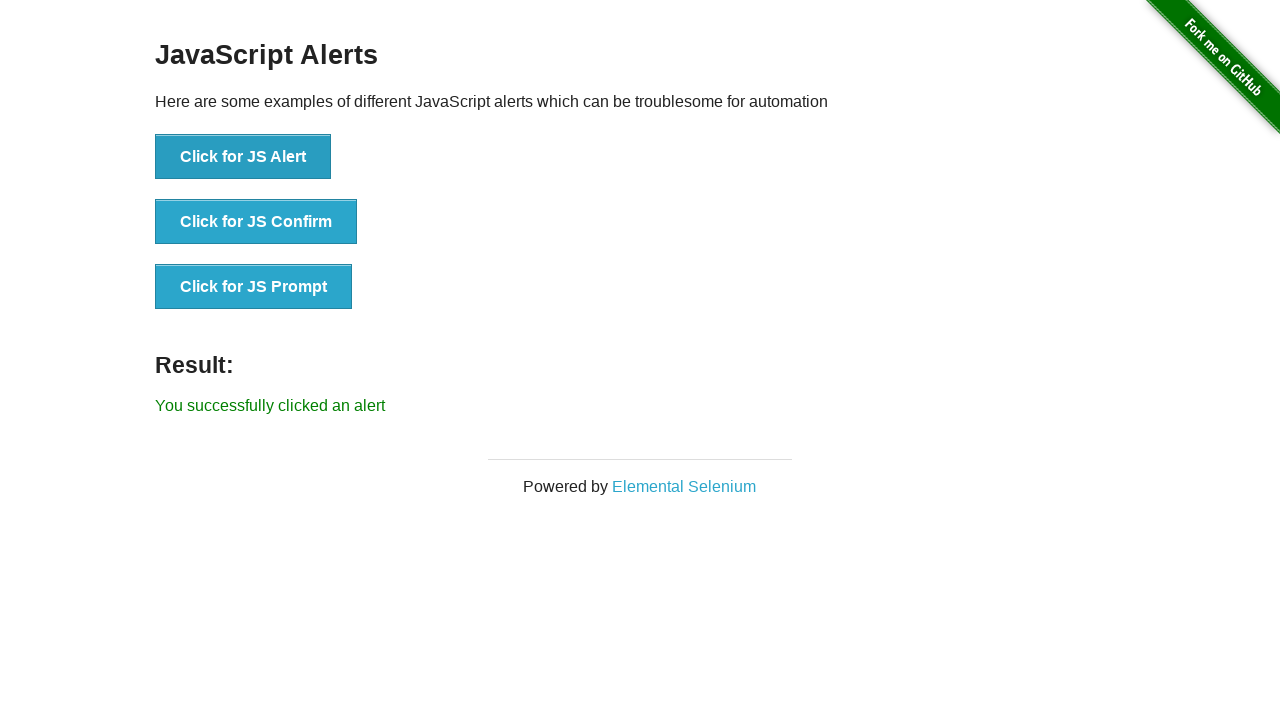

Clicked 'Click for JS Confirm' button and dismissed the confirm dialog at (256, 222) on xpath=//button[text()='Click for JS Confirm']
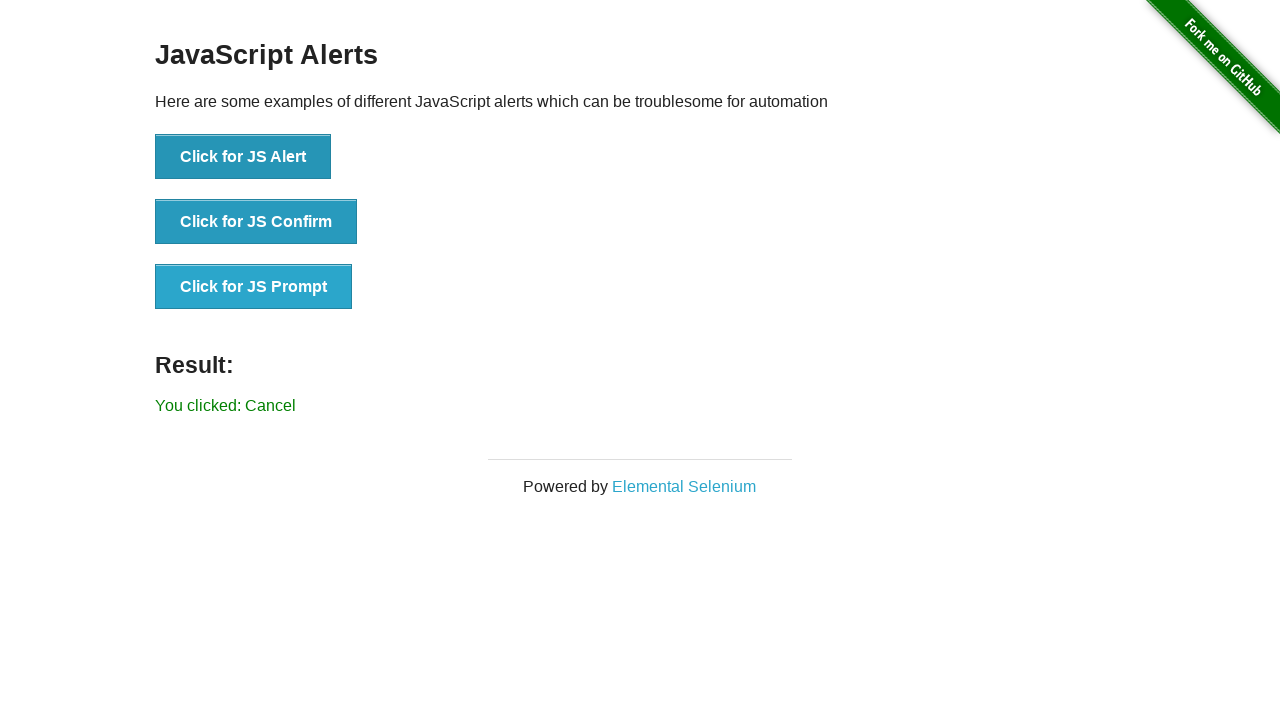

Clicked 'Click for JS Prompt' button, entered 'Vicky' in prompt, and accepted at (254, 287) on xpath=//button[text()='Click for JS Prompt']
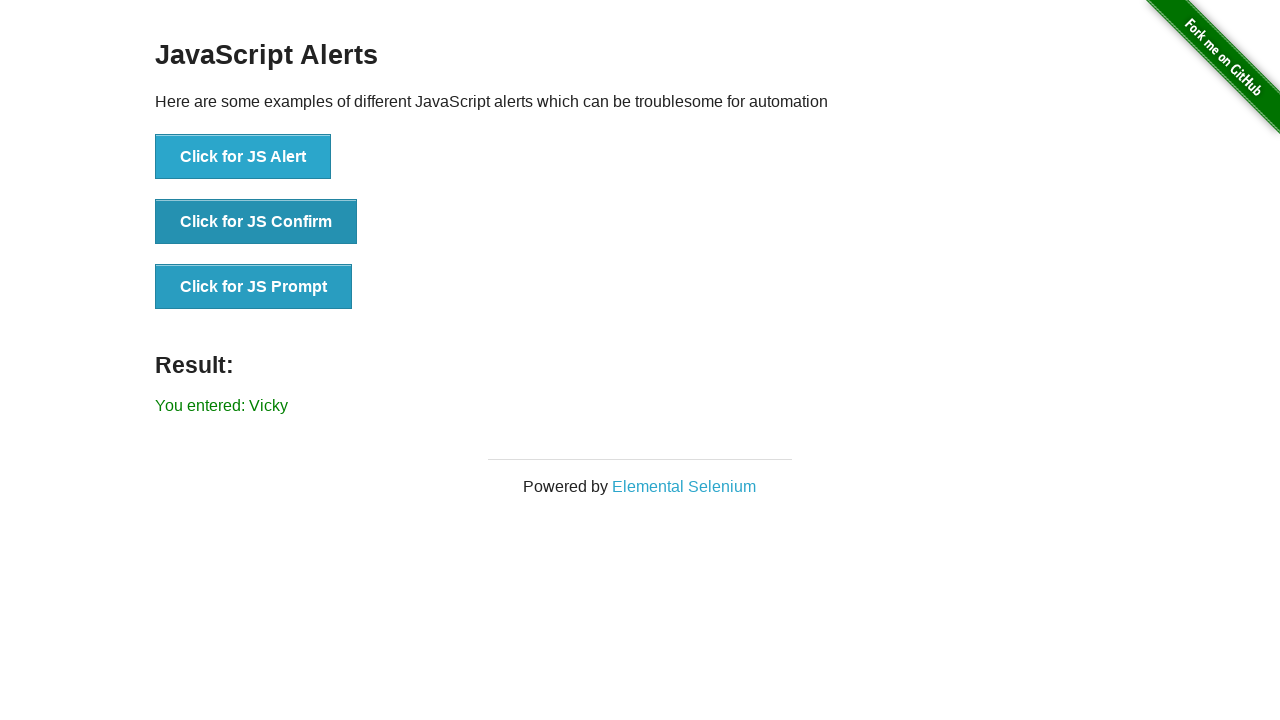

Result element appeared after all alert interactions
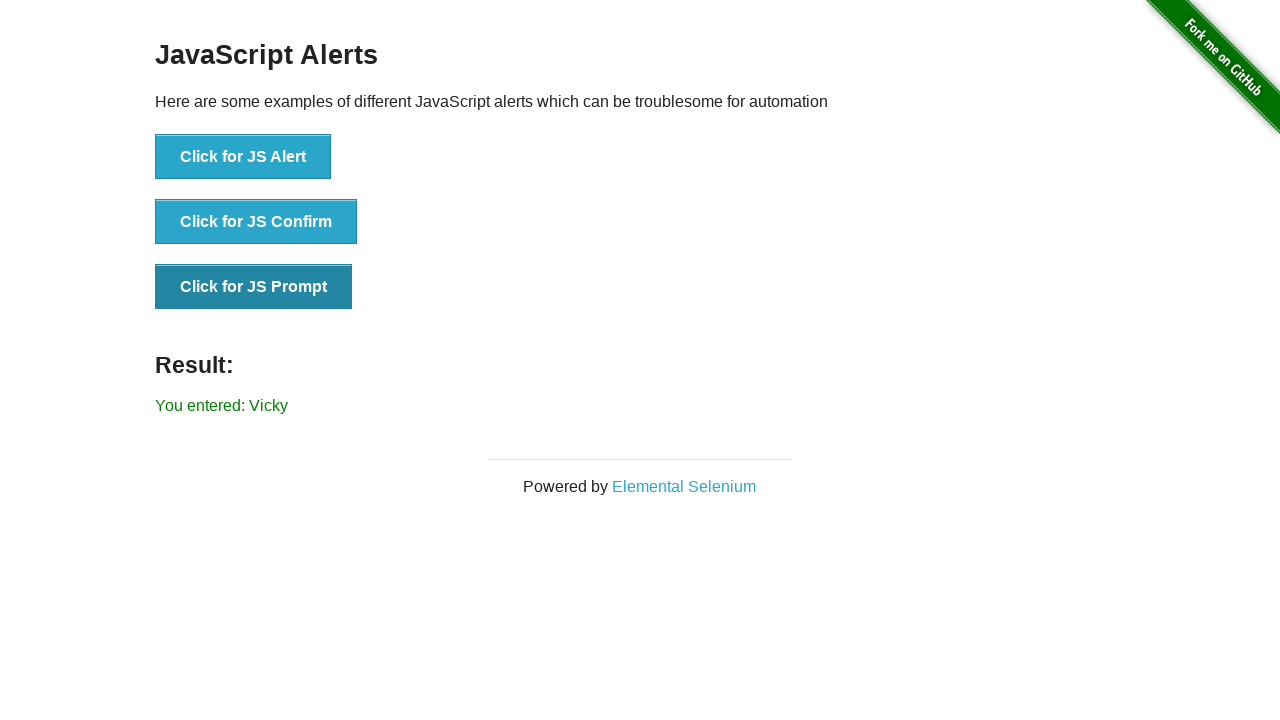

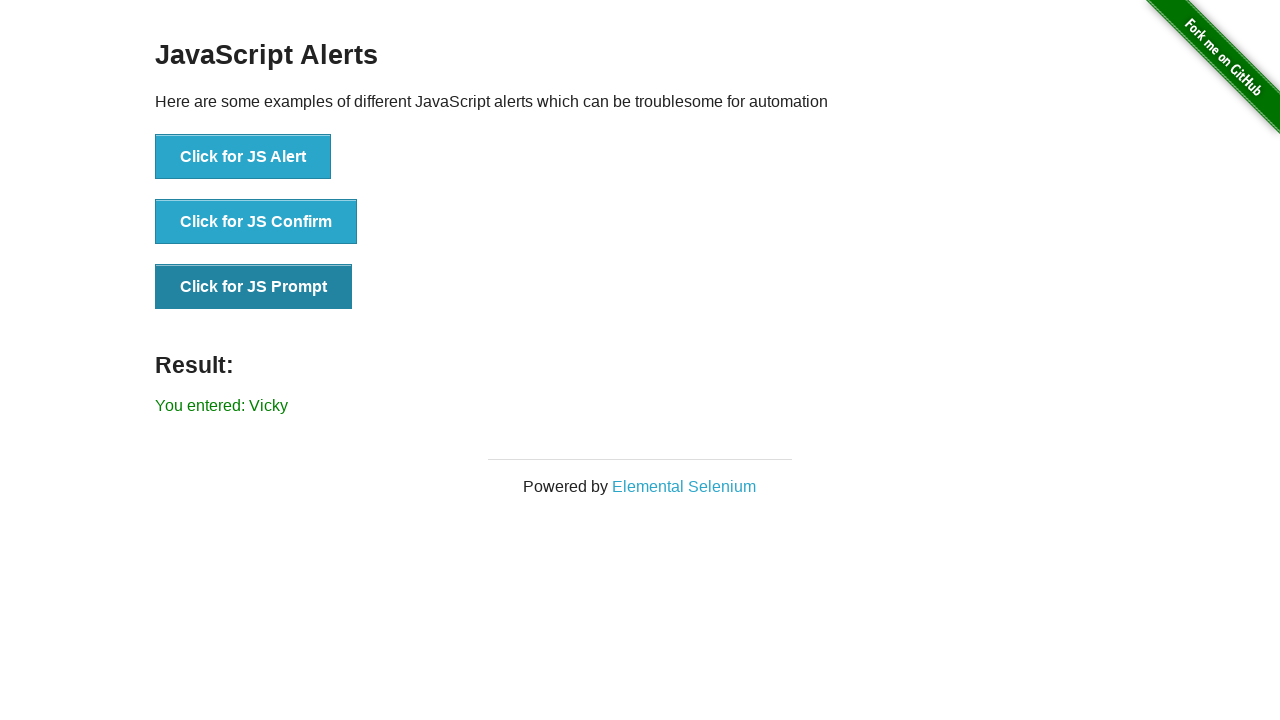